Tests dynamic loading functionality by clicking a start button and waiting for a "Hello World!" message to appear after the loading completes.

Starting URL: https://the-internet.herokuapp.com/dynamic_loading/2

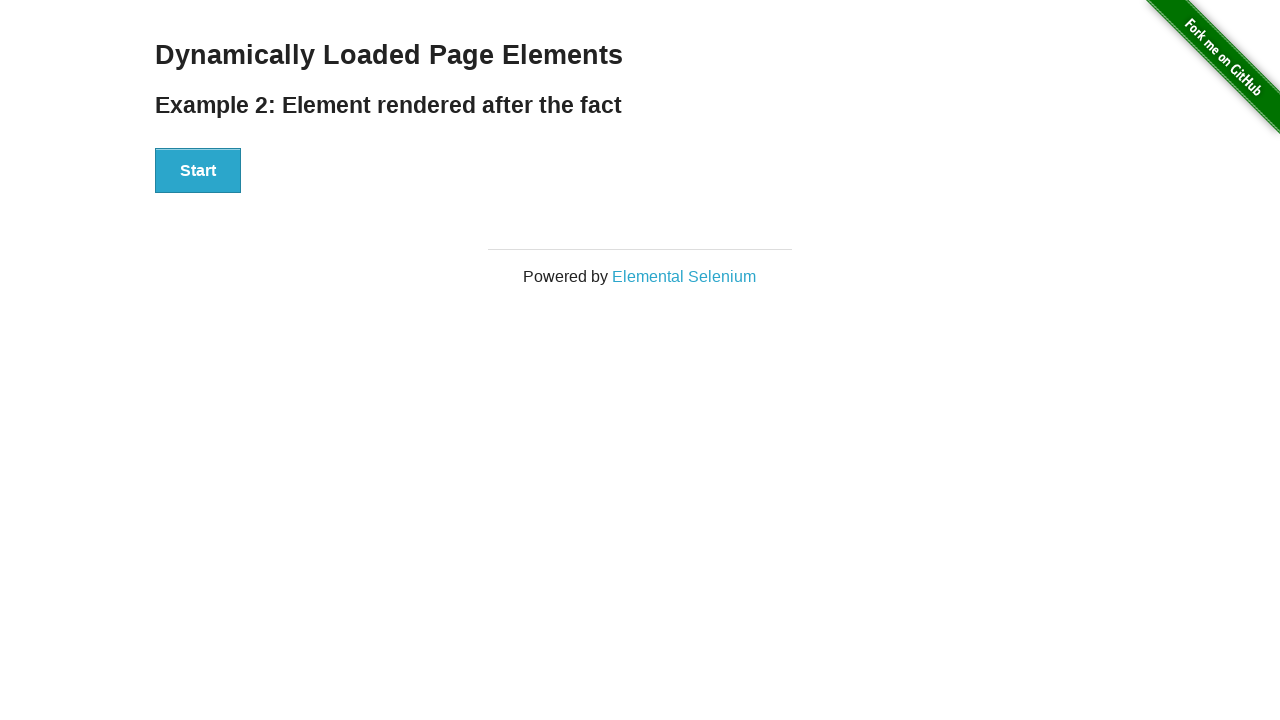

Clicked start button to initiate dynamic loading at (198, 171) on #start button
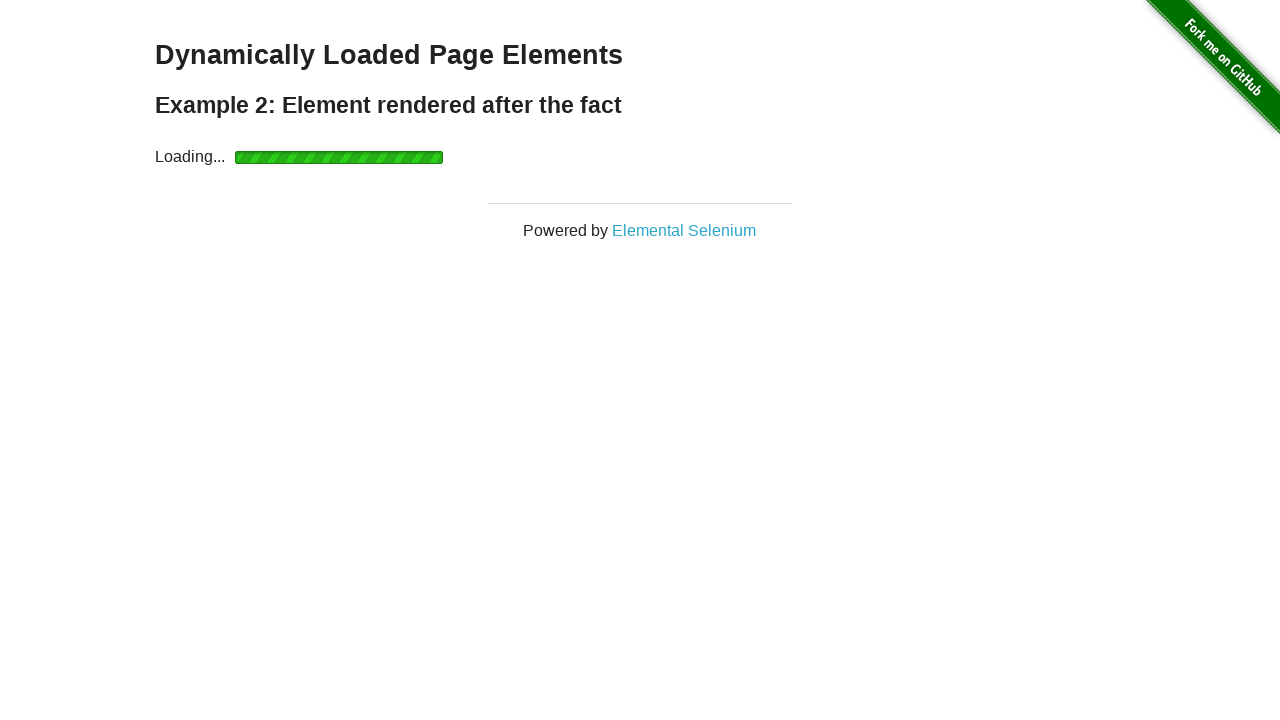

Waited for finish element to become visible after loading completed
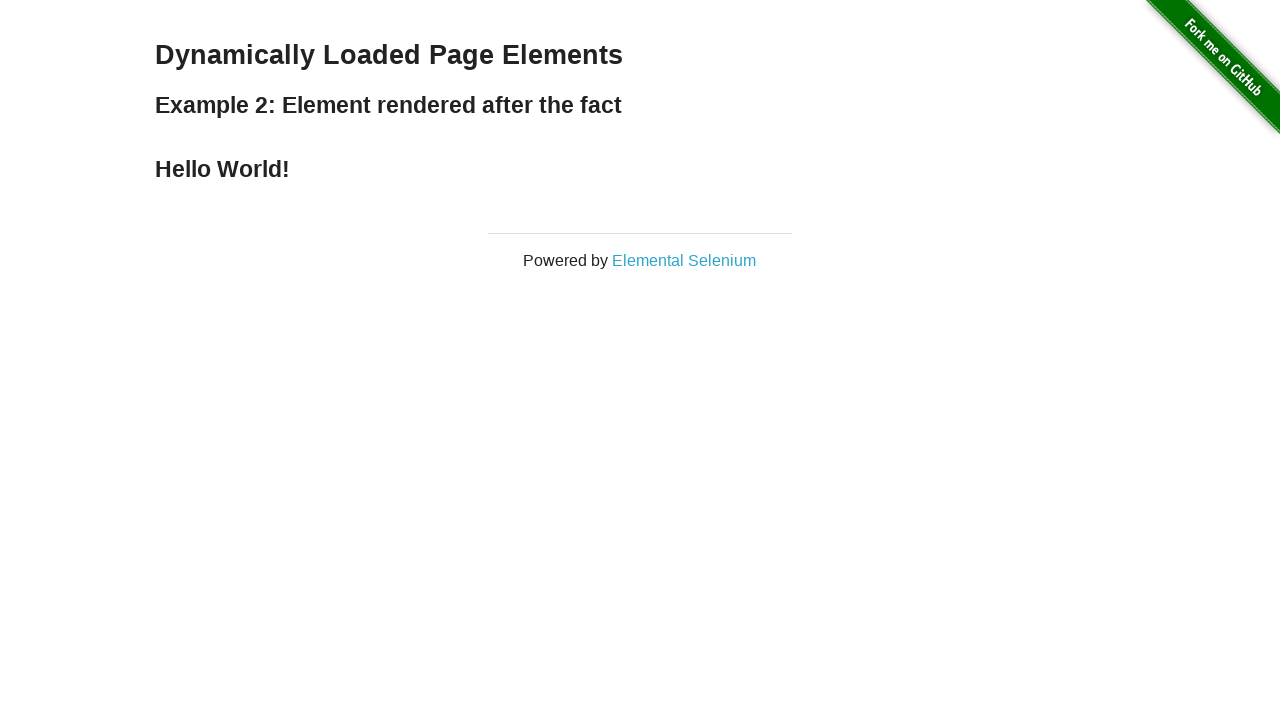

Retrieved text content from finish element
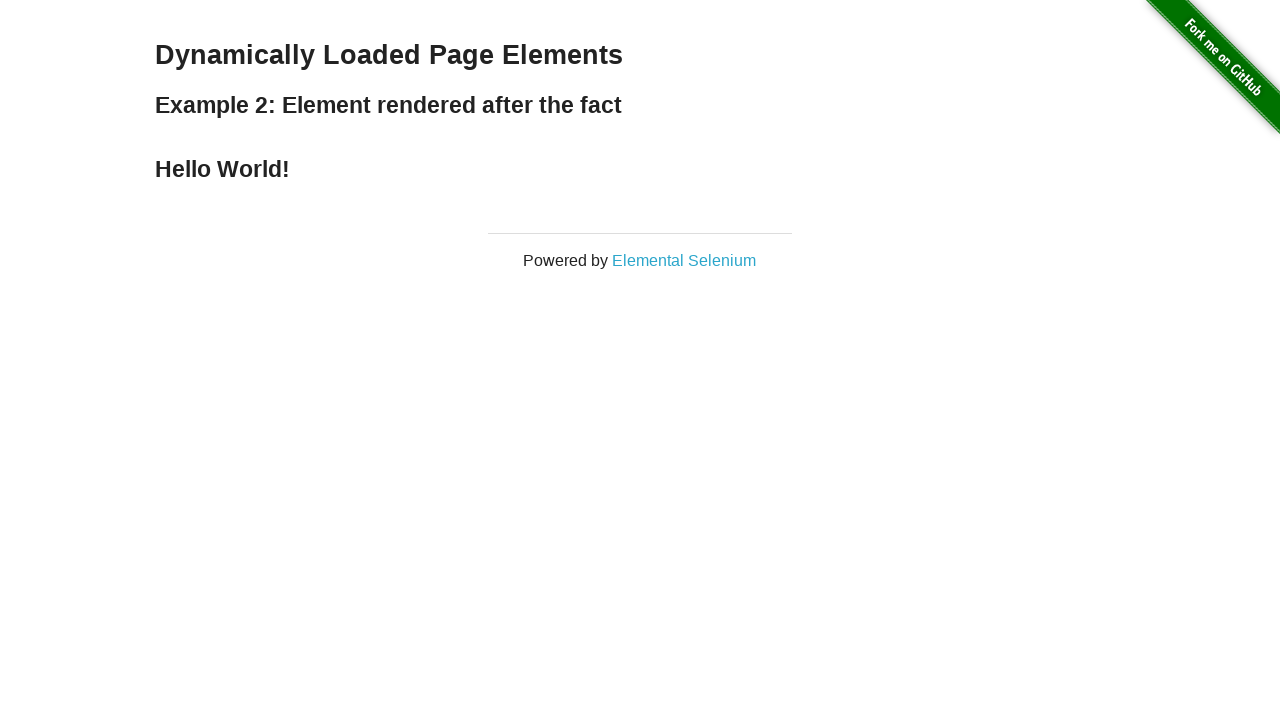

Verified finish element displays 'Hello World!' message
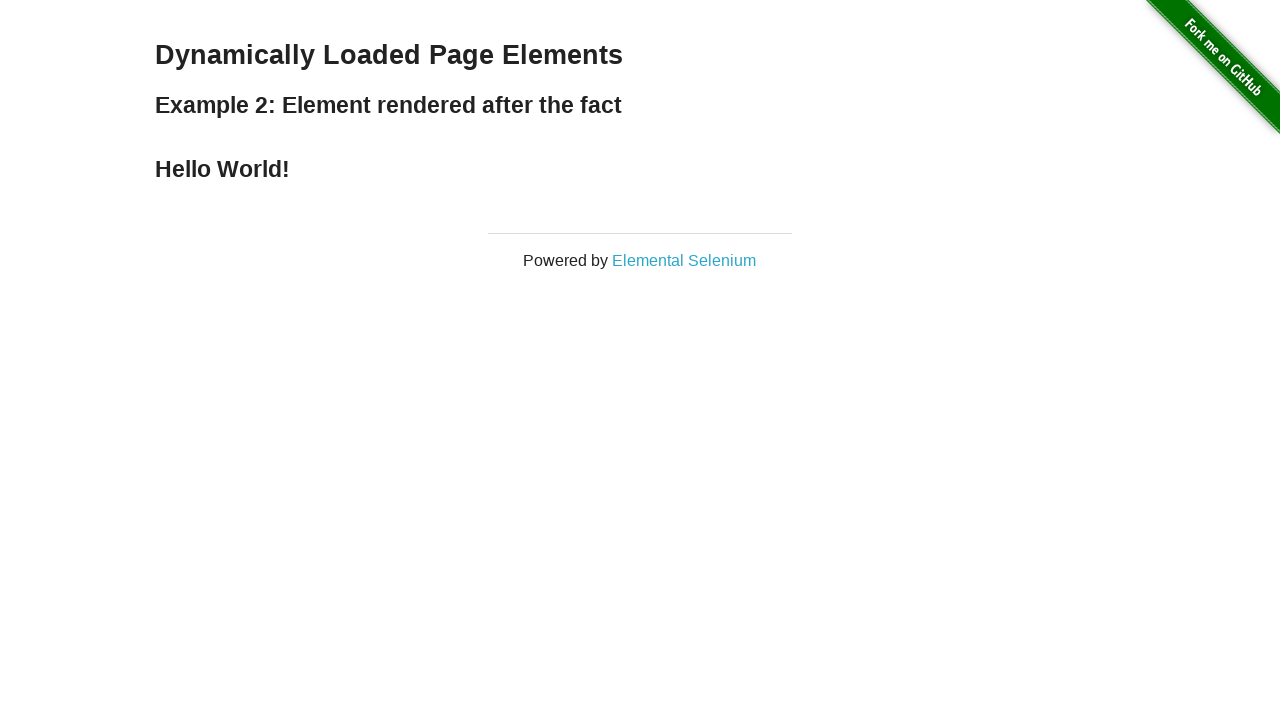

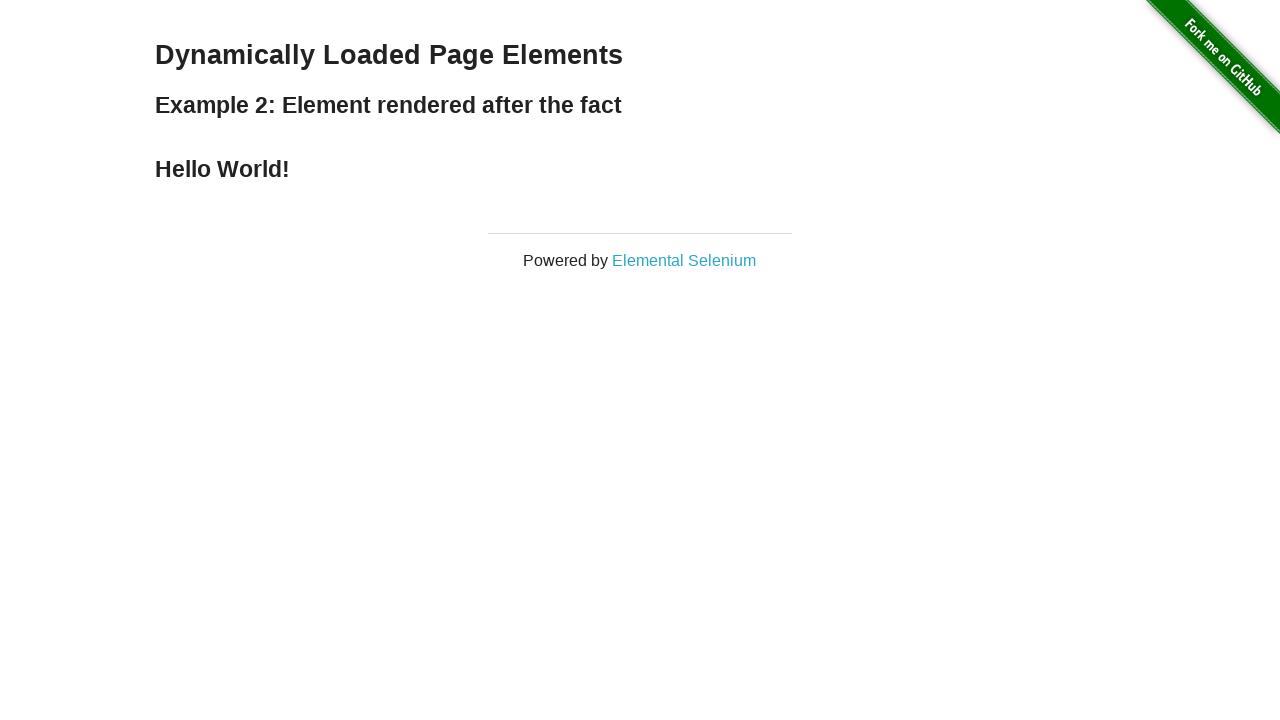